Navigates to NVIDIA store page showing RTX 4090 graphics cards

Starting URL: https://store.nvidia.com/en-us/geforce/store/?page=1&limit=9&locale=en-us&gpu=RTX%204090&category=GPU,DESKTOP

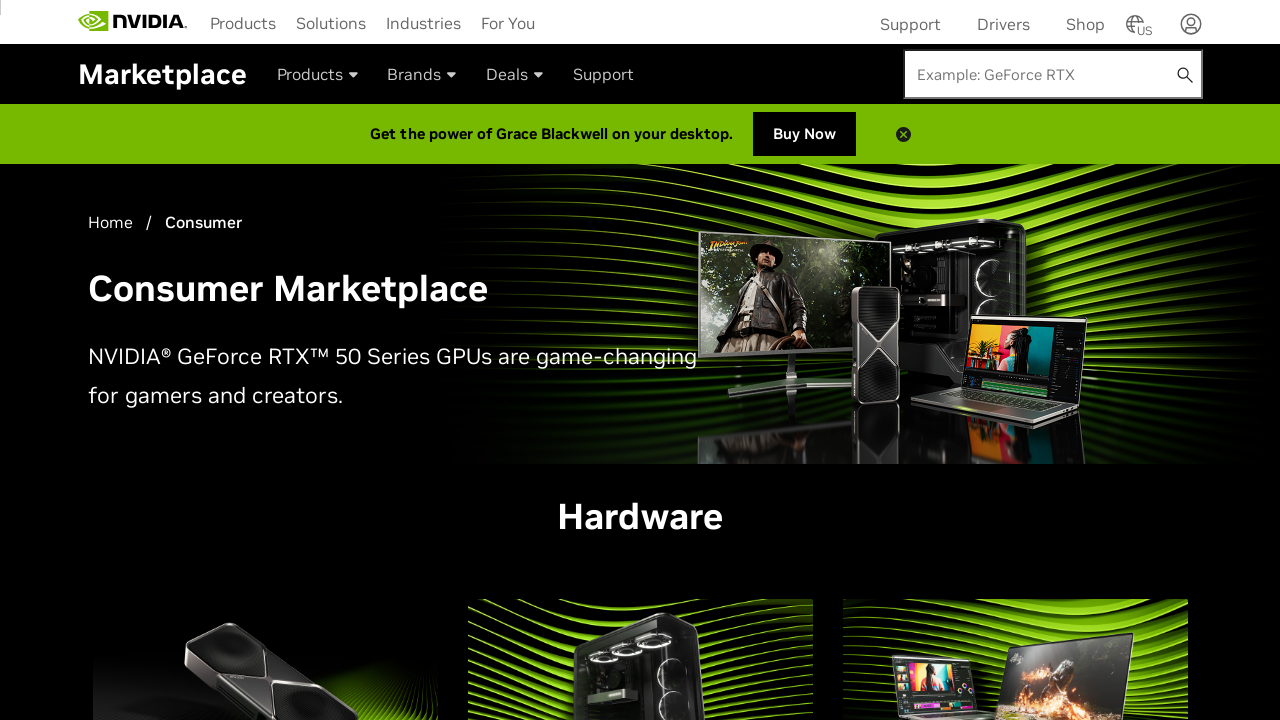

Navigated to NVIDIA store page showing RTX 4090 graphics cards
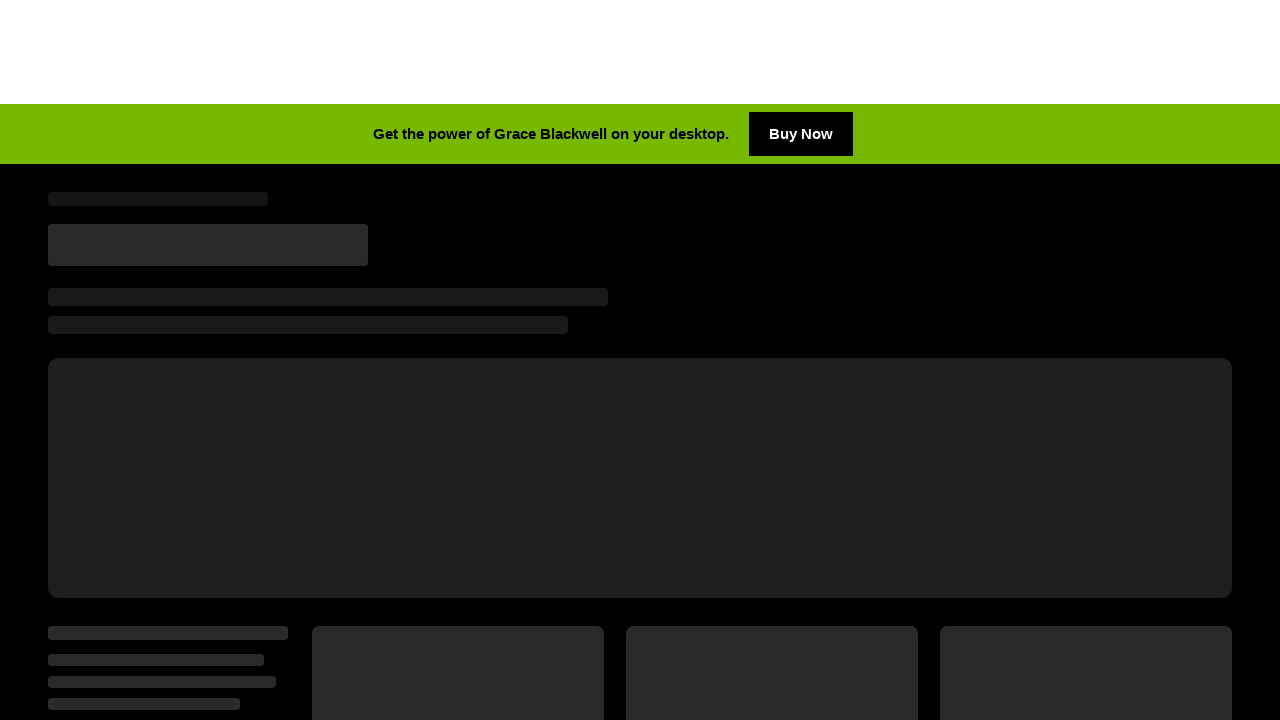

Page loaded and network requests completed
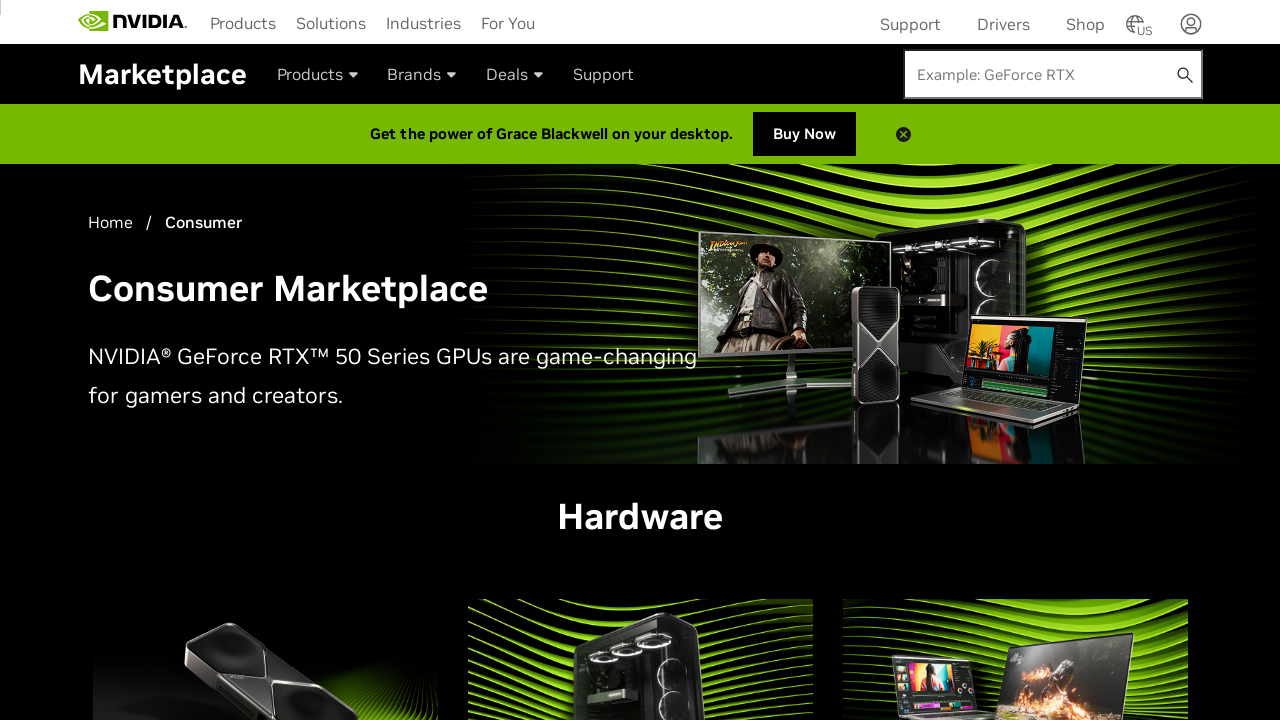

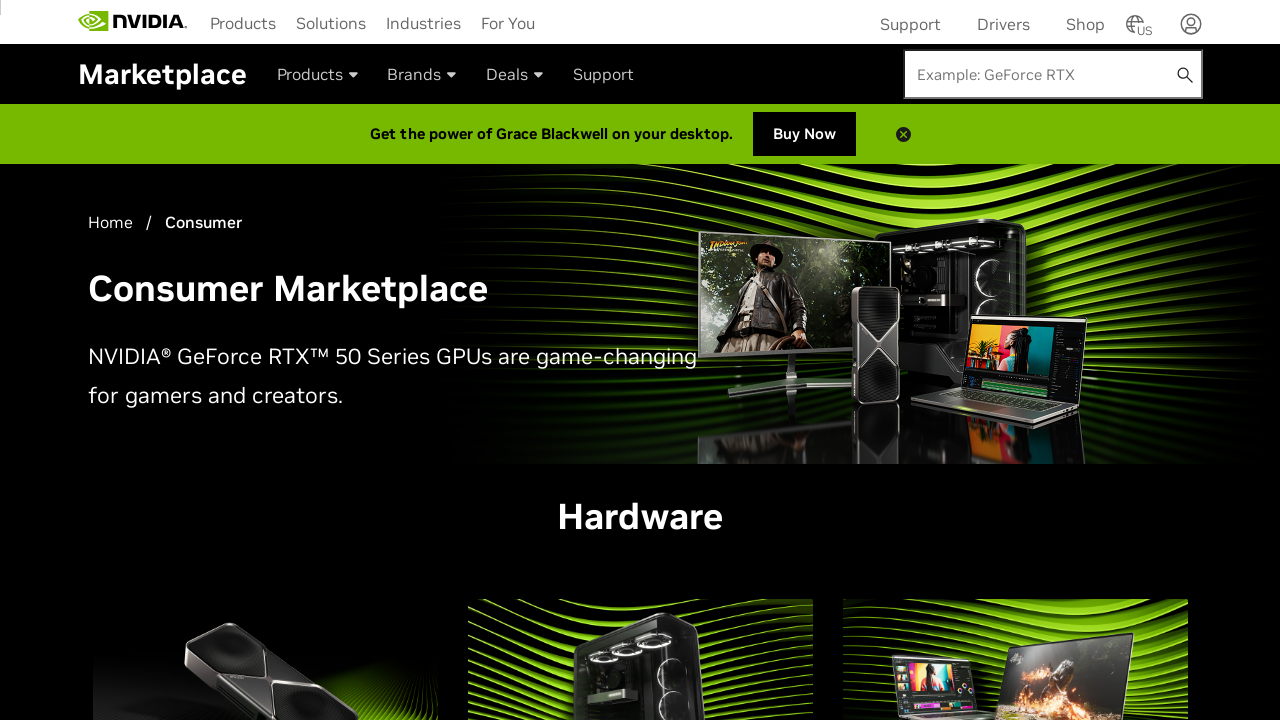